Waits for price to reach $100, clicks book button, solves a math problem and submits the answer

Starting URL: http://suninjuly.github.io/explicit_wait2.html

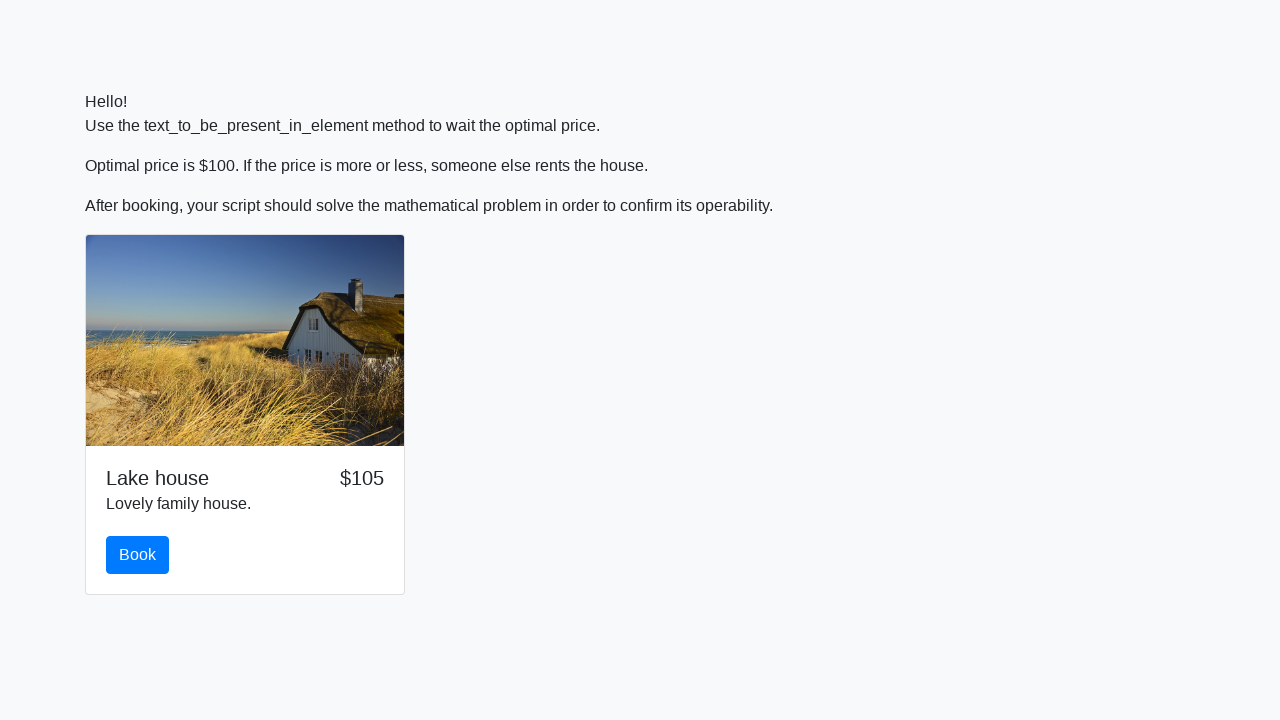

Waited for price to reach $100
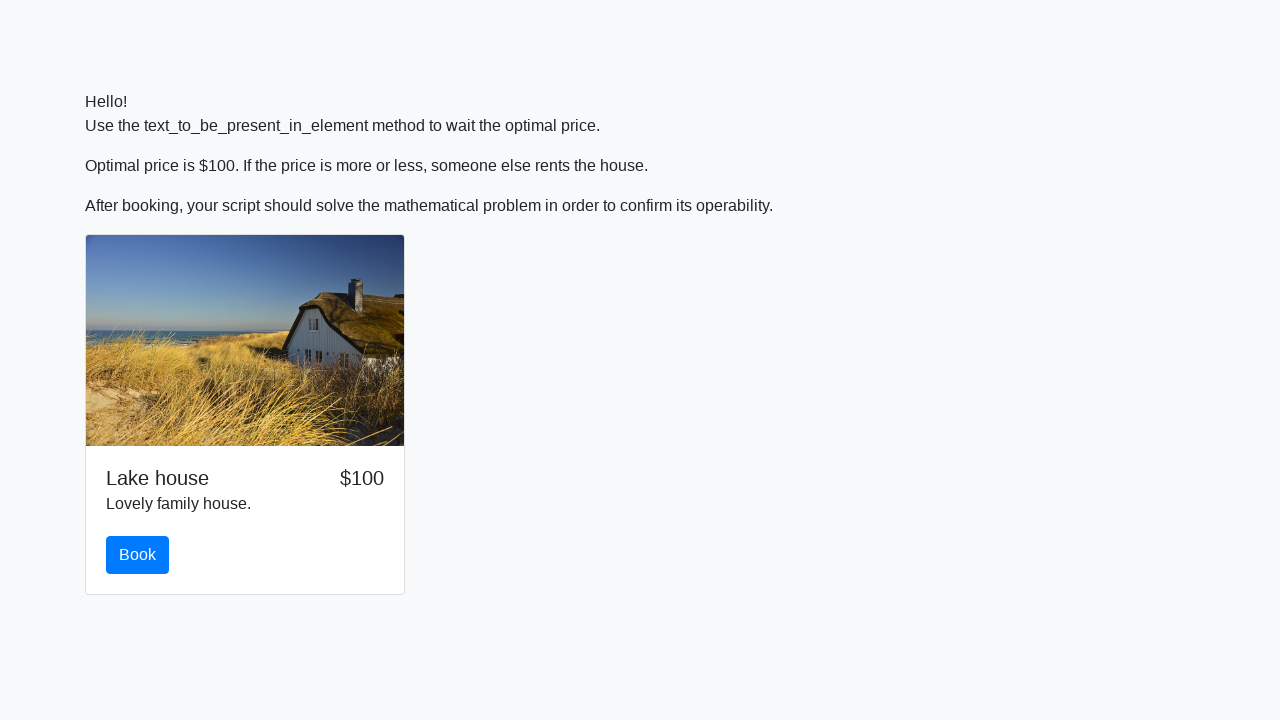

Clicked book button at (138, 555) on #book
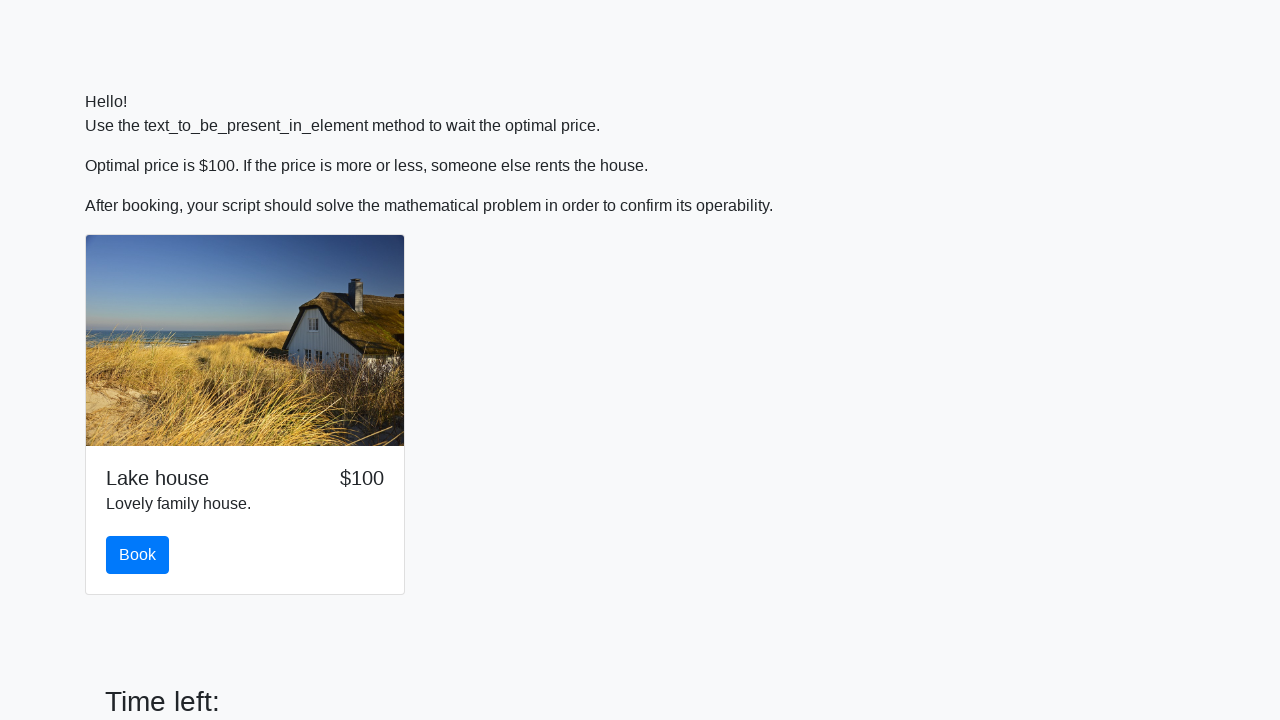

Retrieved input value: 306
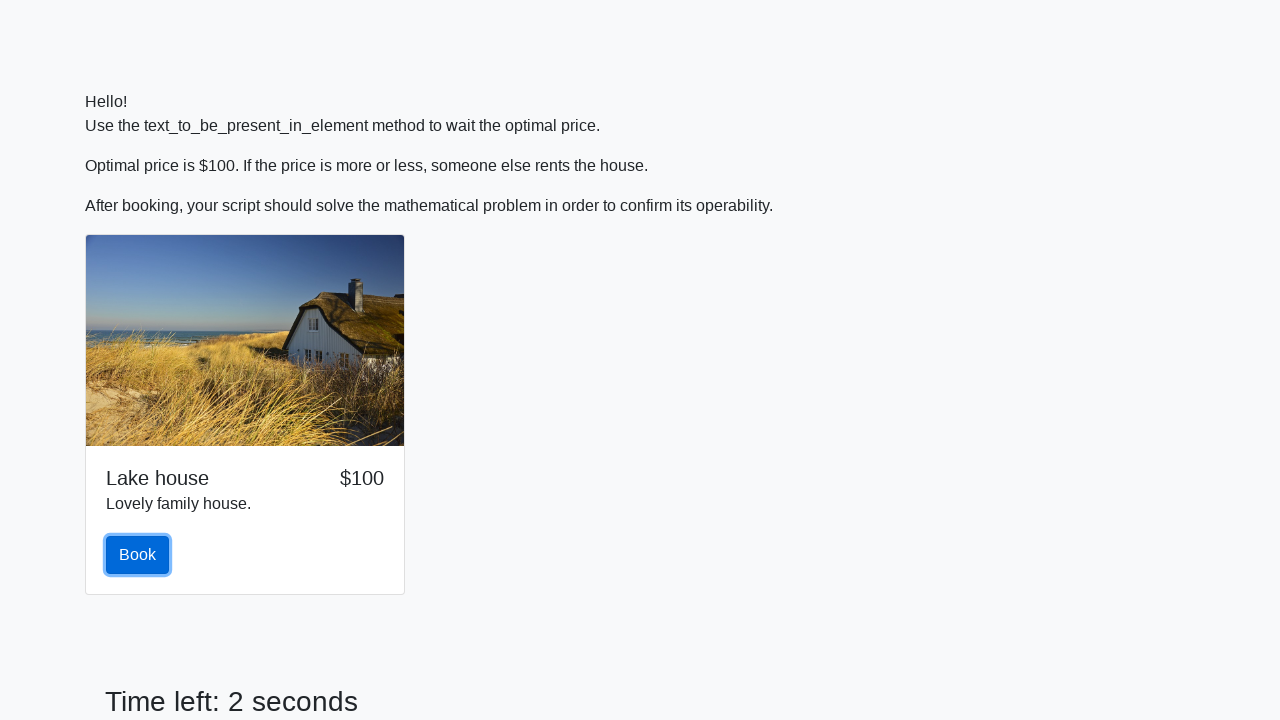

Calculated answer: 2.4375652348431354
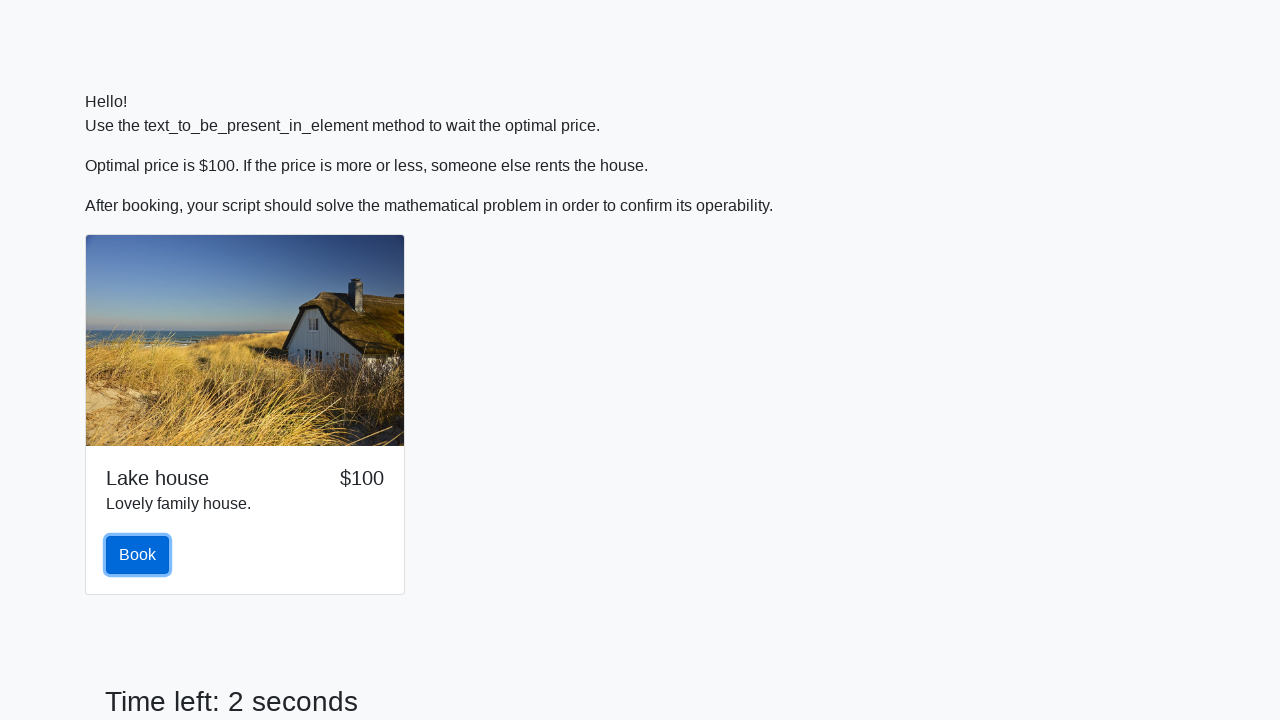

Filled answer field with calculated value on #answer
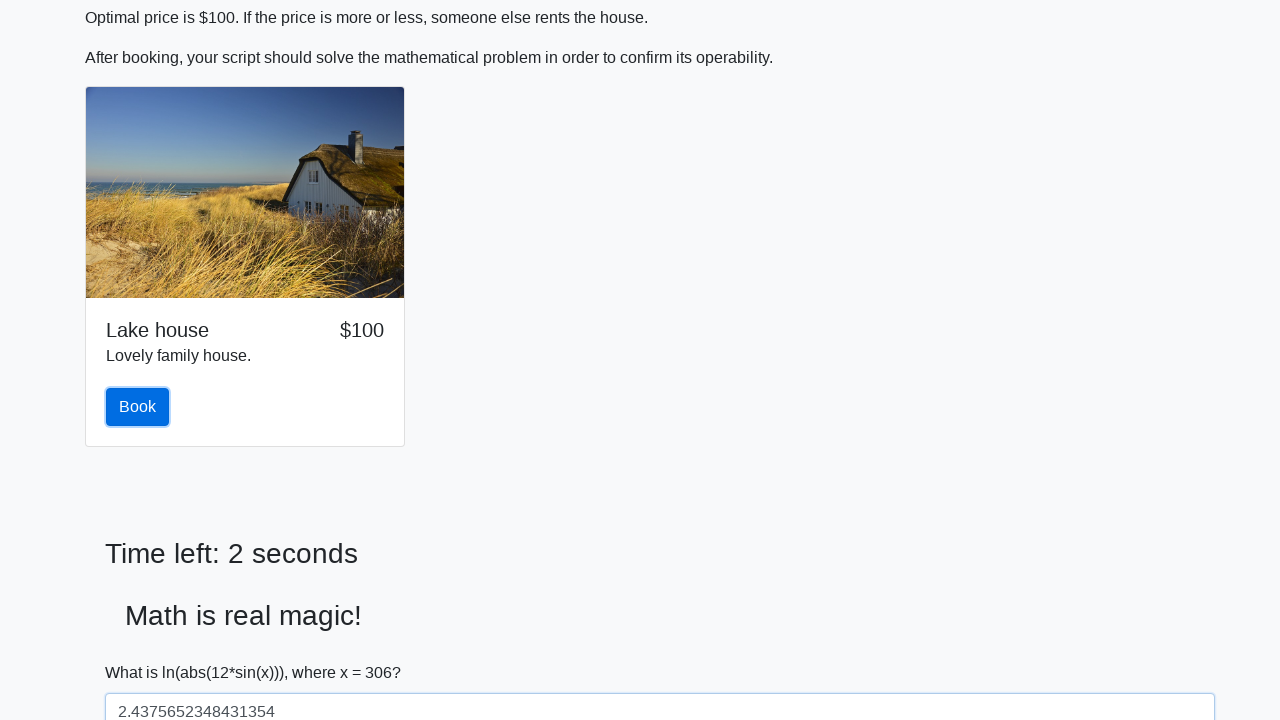

Clicked solve button to submit answer at (143, 651) on #solve
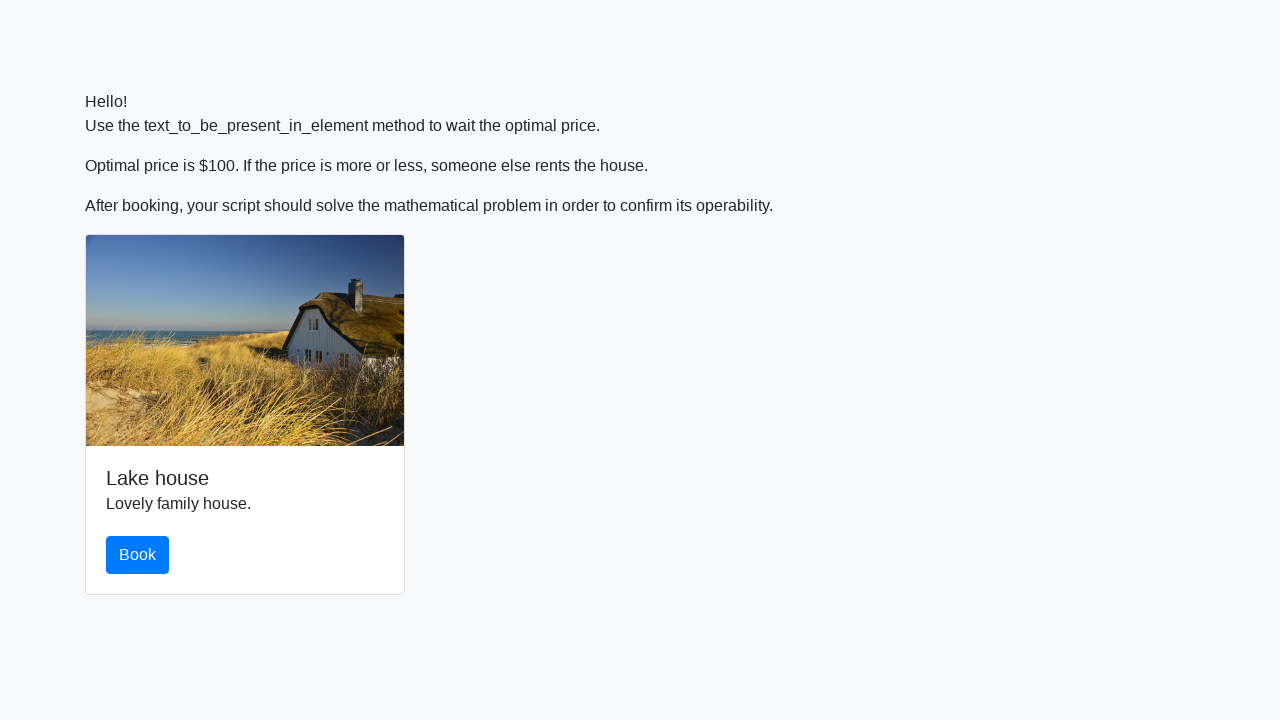

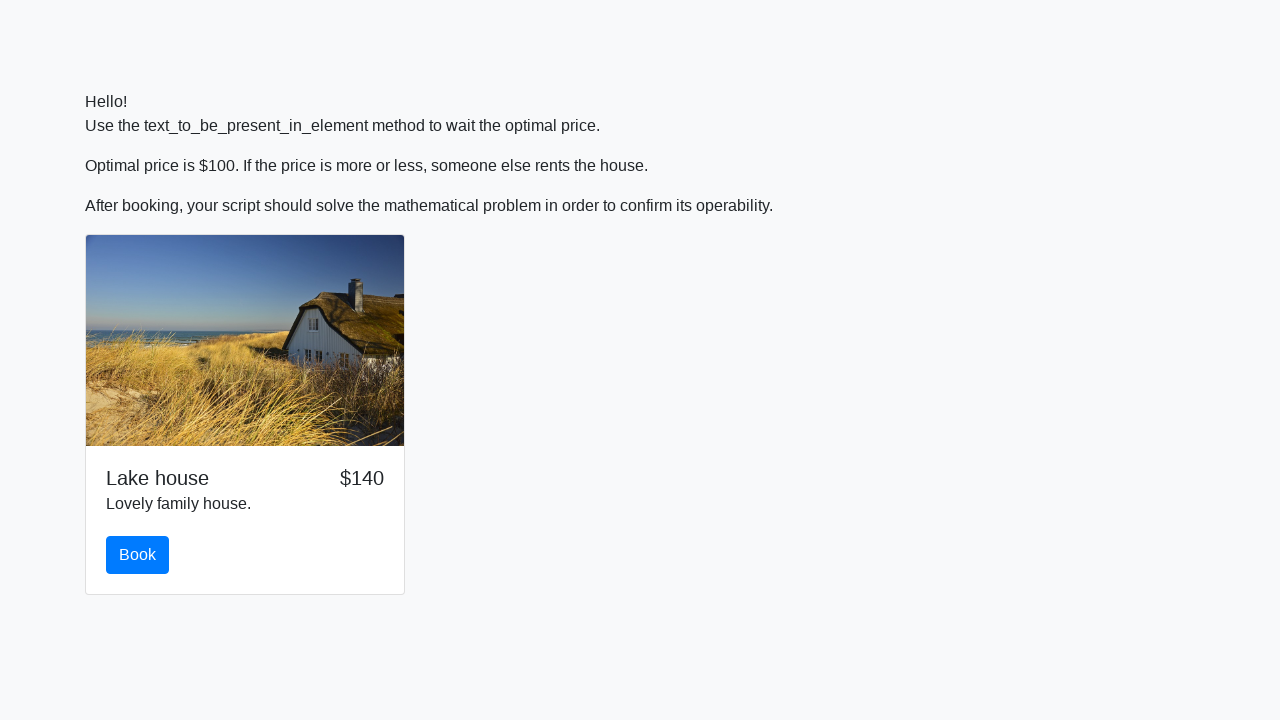